Navigates to the sign-in page and verifies that the password field is present

Starting URL: https://cannatrader-frontend.vercel.app/home

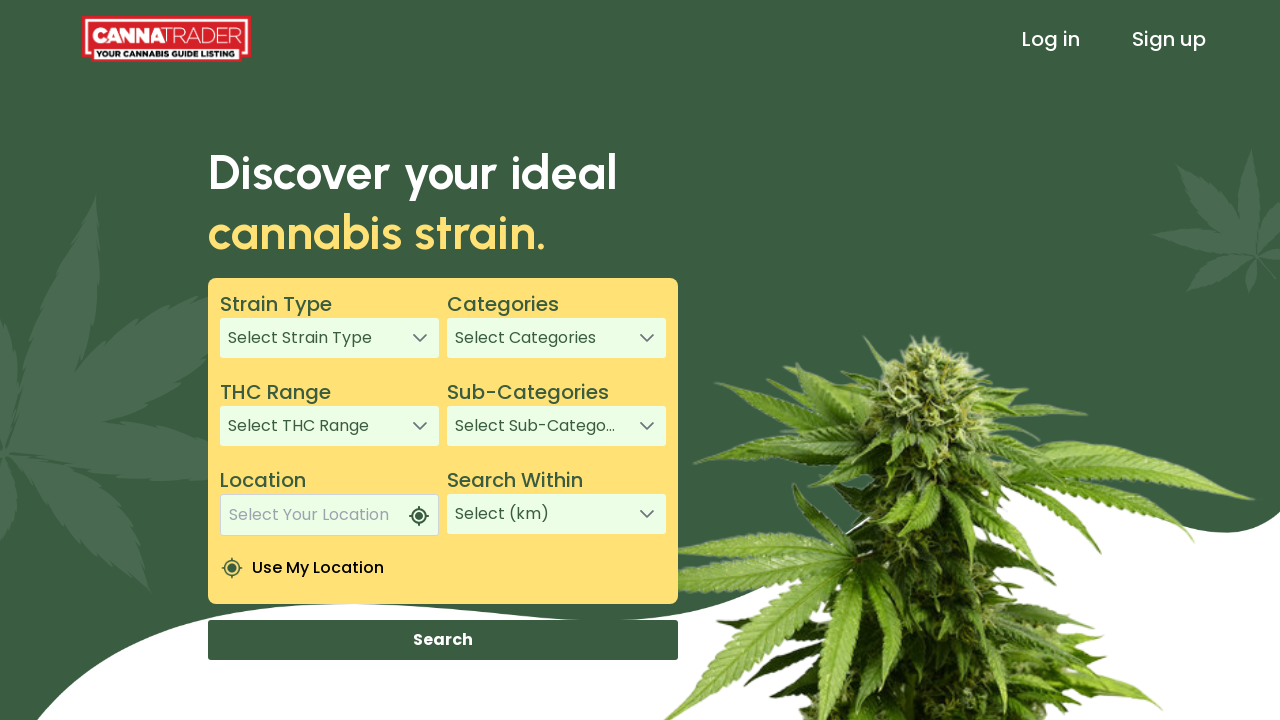

Navigated to home page at https://cannatrader-frontend.vercel.app/home
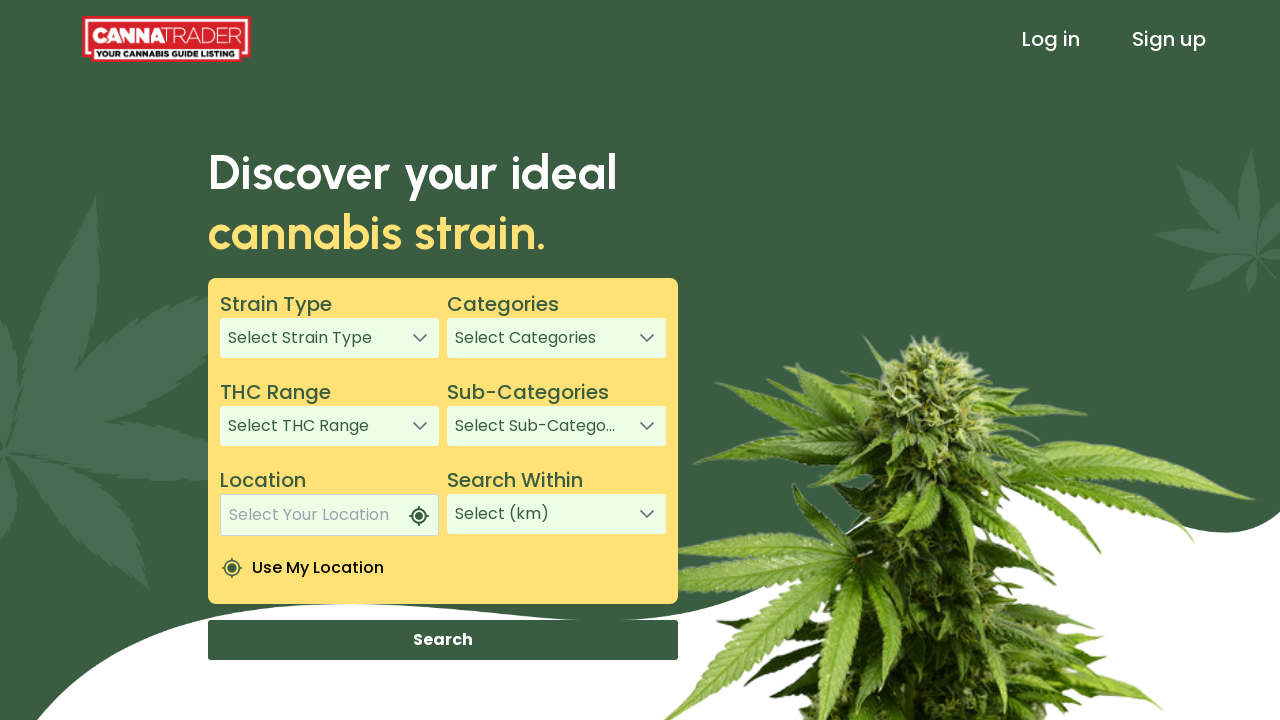

Clicked sign in page link at (1051, 39) on xpath=/html/body/app-root/app-header/div[1]/header/div[3]/a[1]
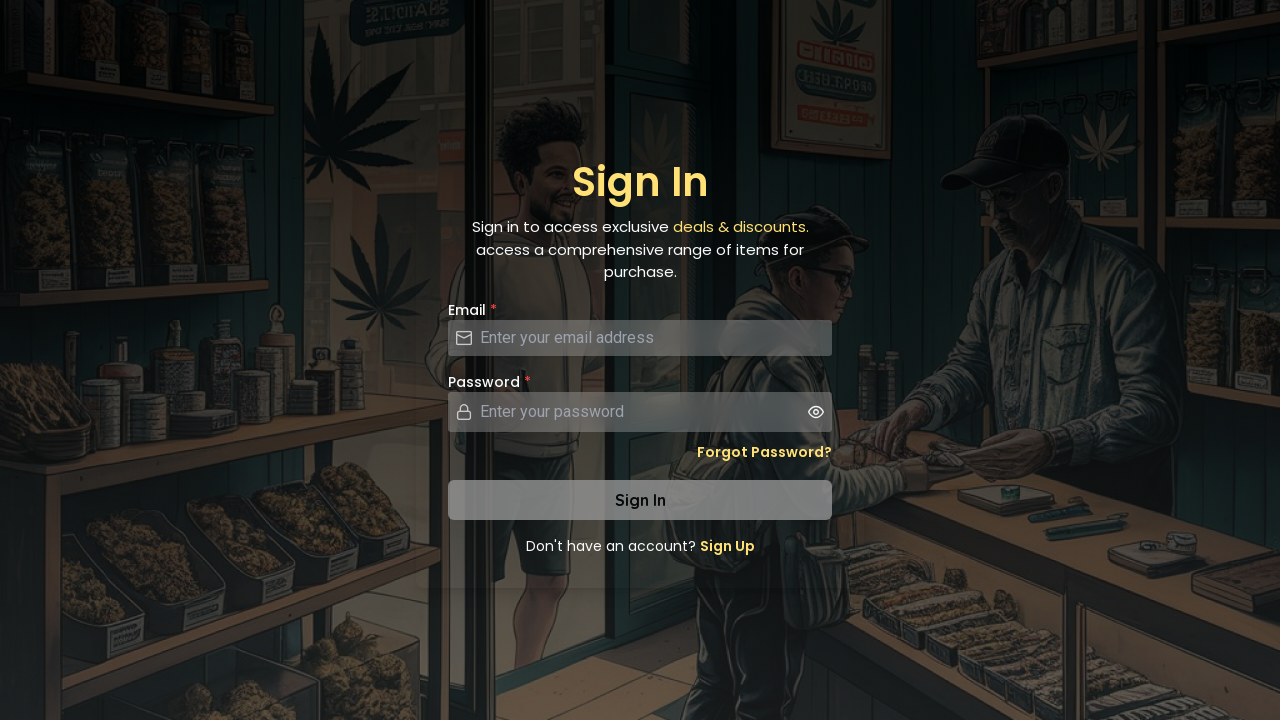

Password field is present and visible on sign-in page
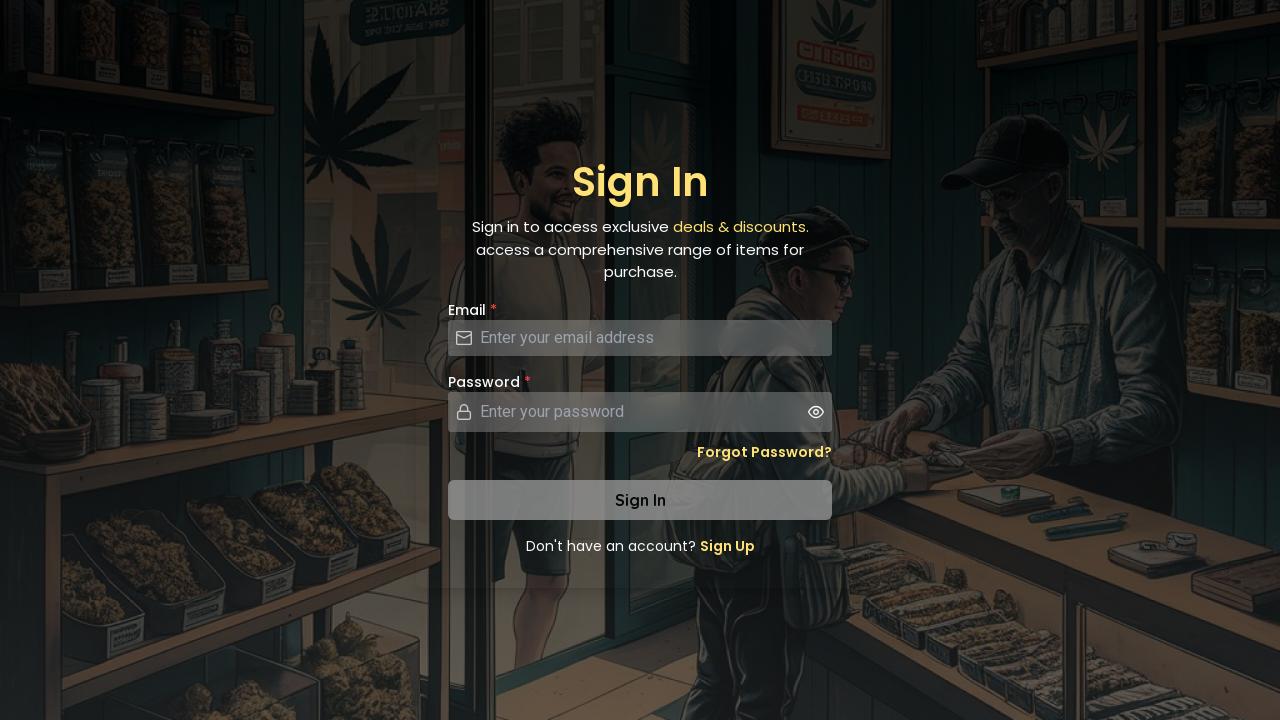

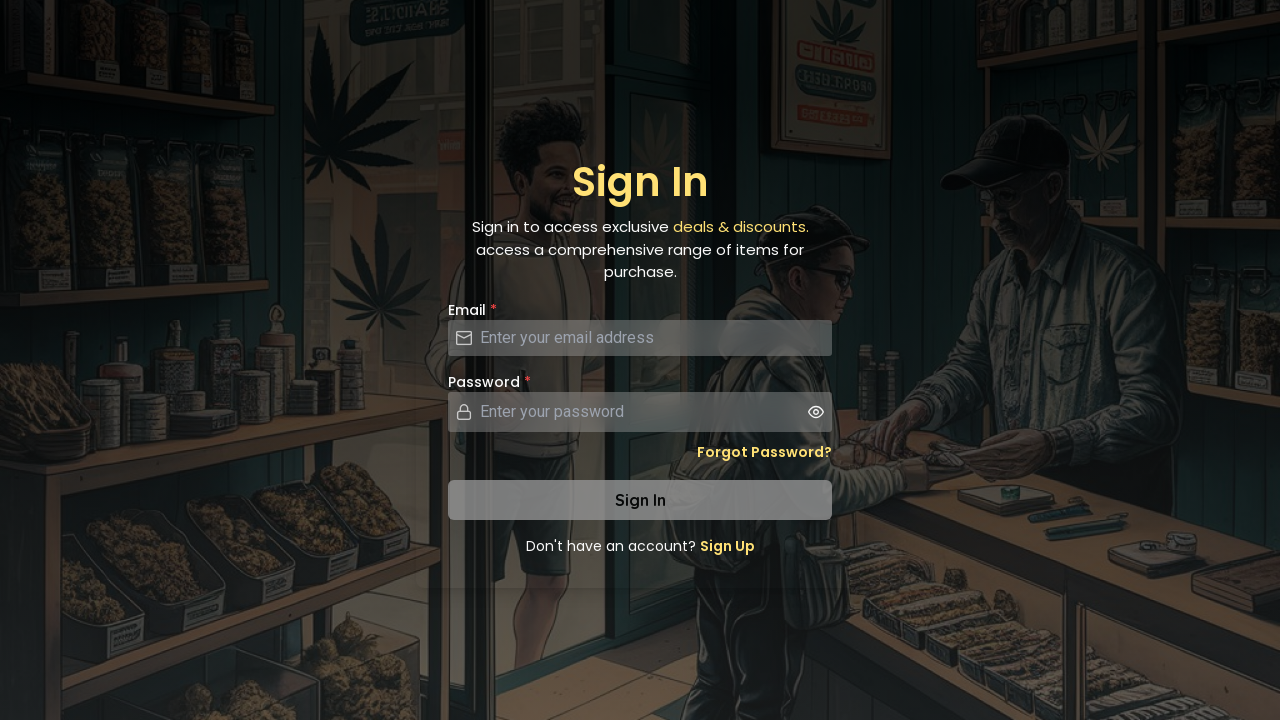